Tests keyboard input functionality by clicking on a name field, typing a name, and clicking a button on the Formy keypress practice page

Starting URL: https://formy-project.herokuapp.com/keypress

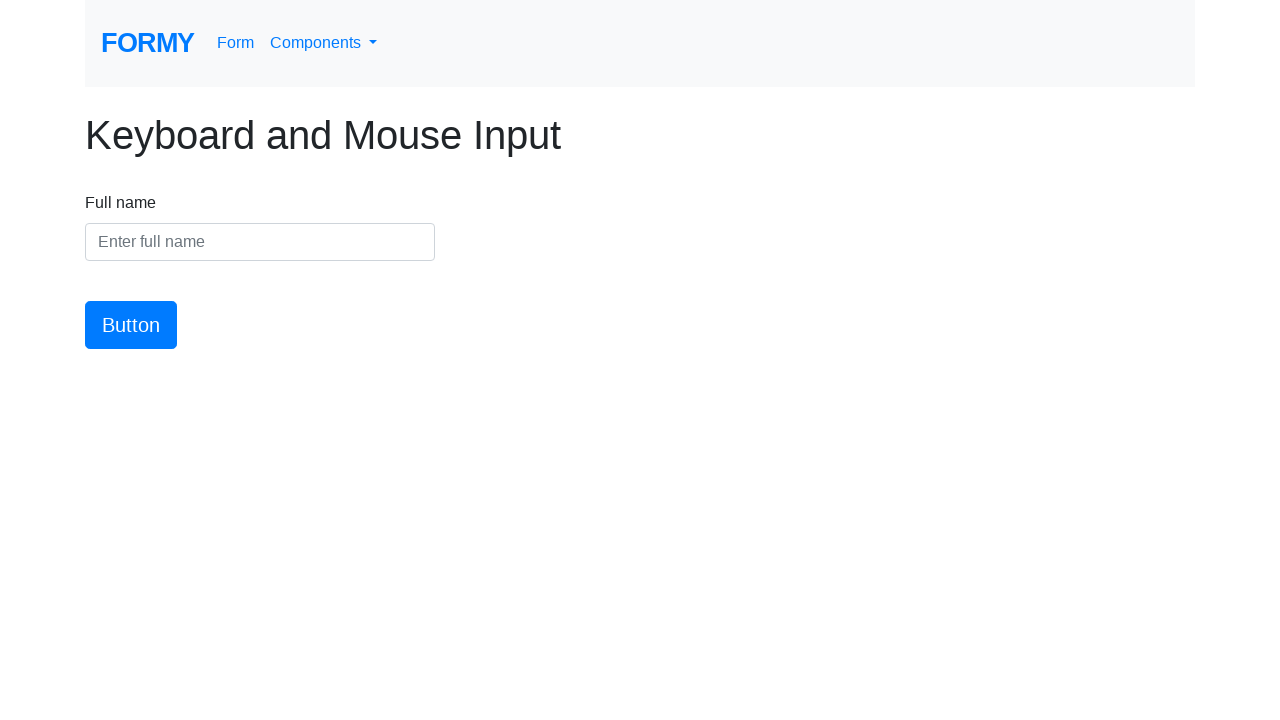

Clicked on the name input field at (260, 242) on #name
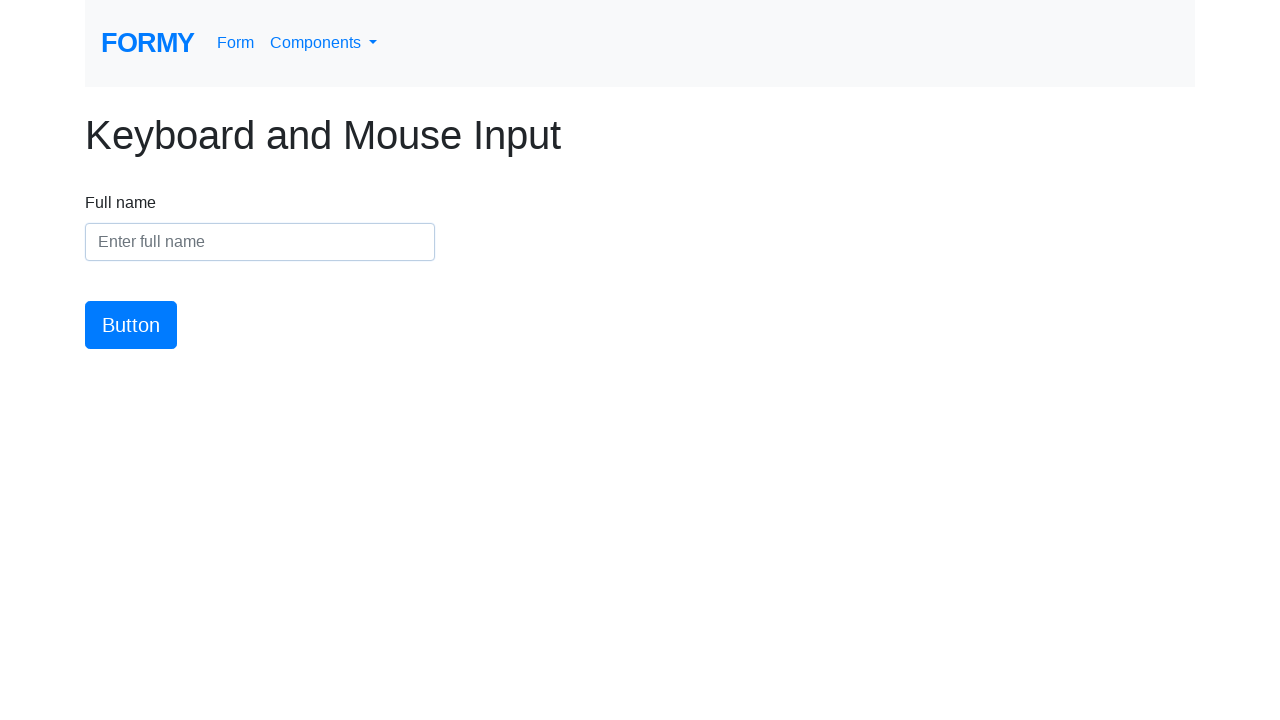

Typed 'Mikhail Petrov' into the name field on #name
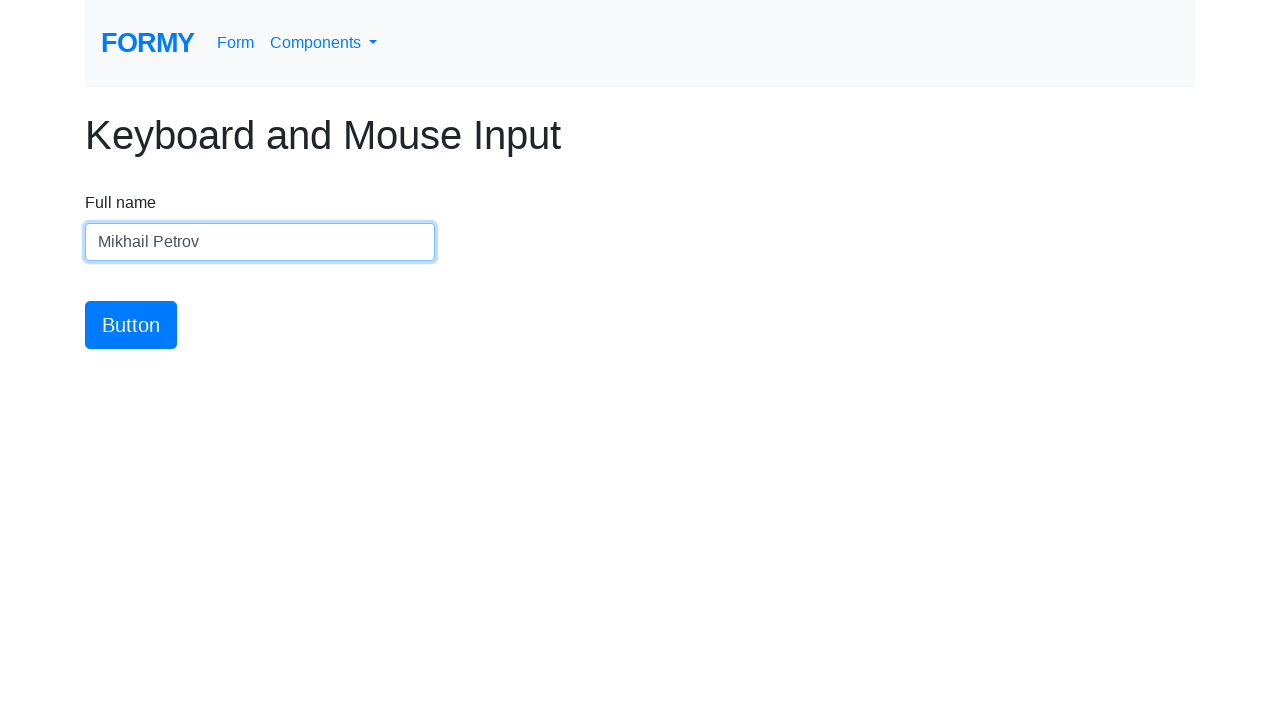

Clicked the submit button at (131, 325) on #button
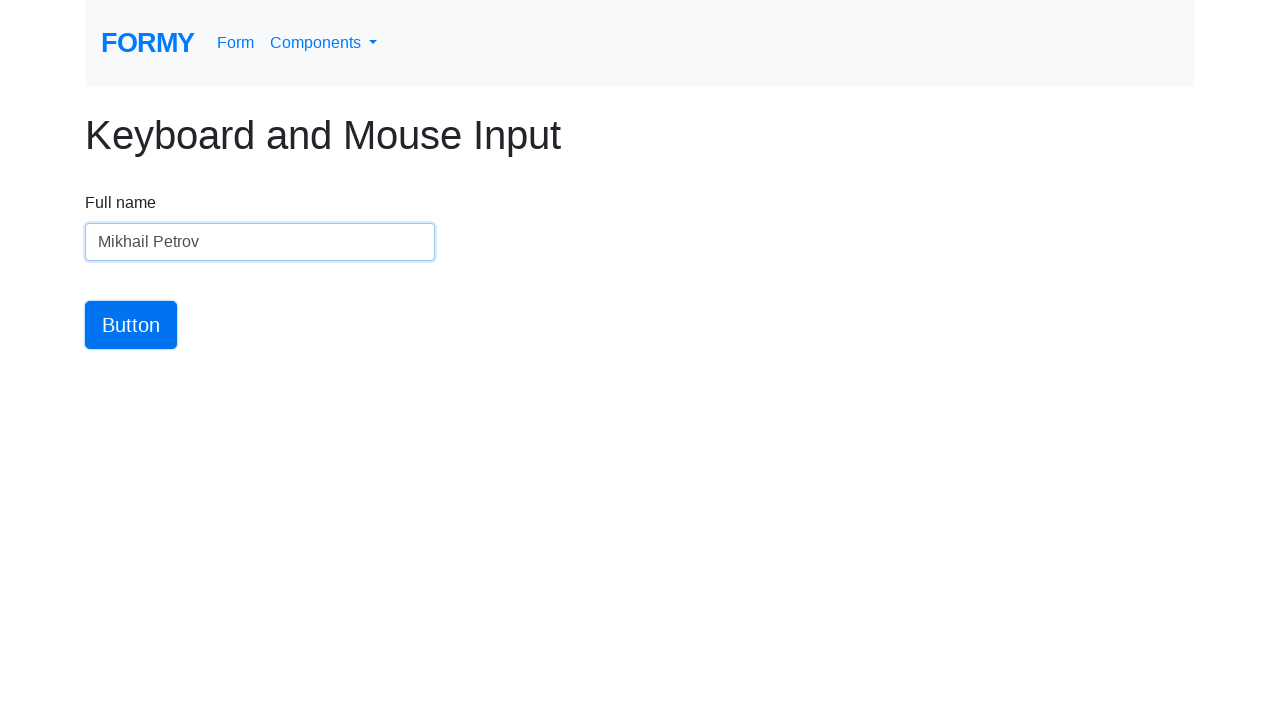

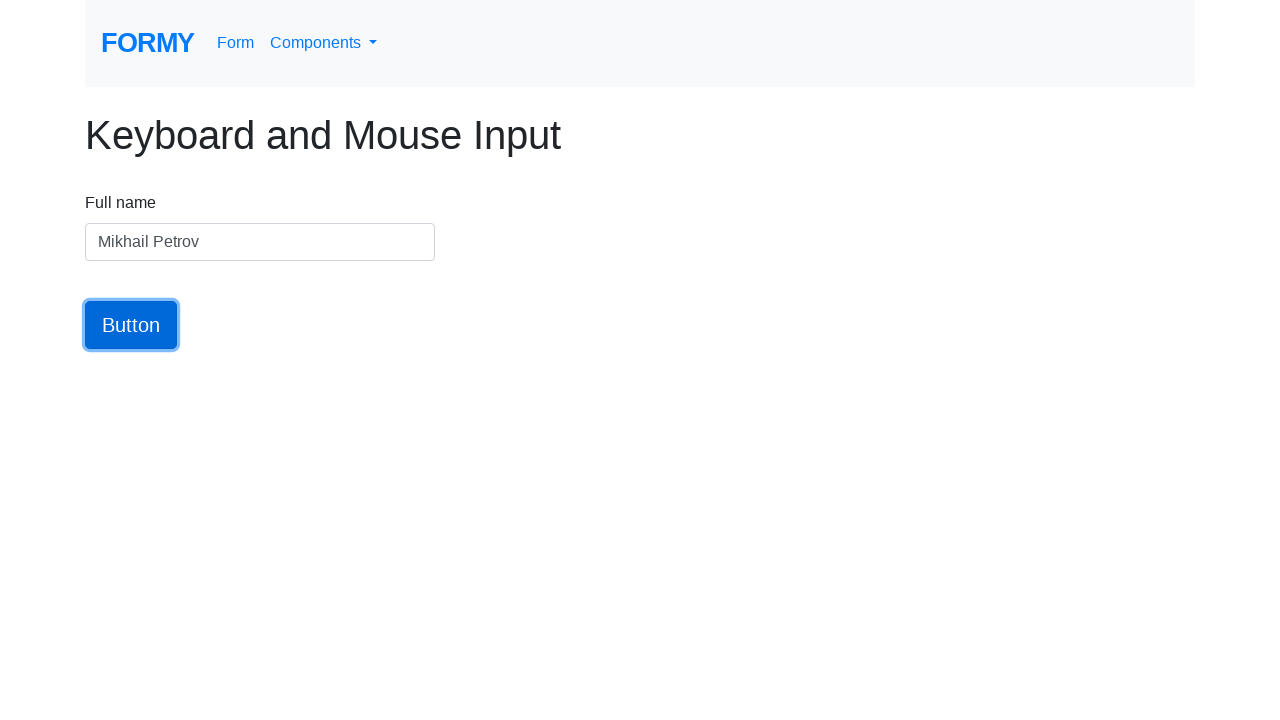